Tests JavaScript prompt dialog by clicking a button, entering text into the prompt, accepting it, and verifying the resulting message displays the entered text.

Starting URL: http://www.w3schools.com/js/tryit.asp?filename=tryjs_prompt

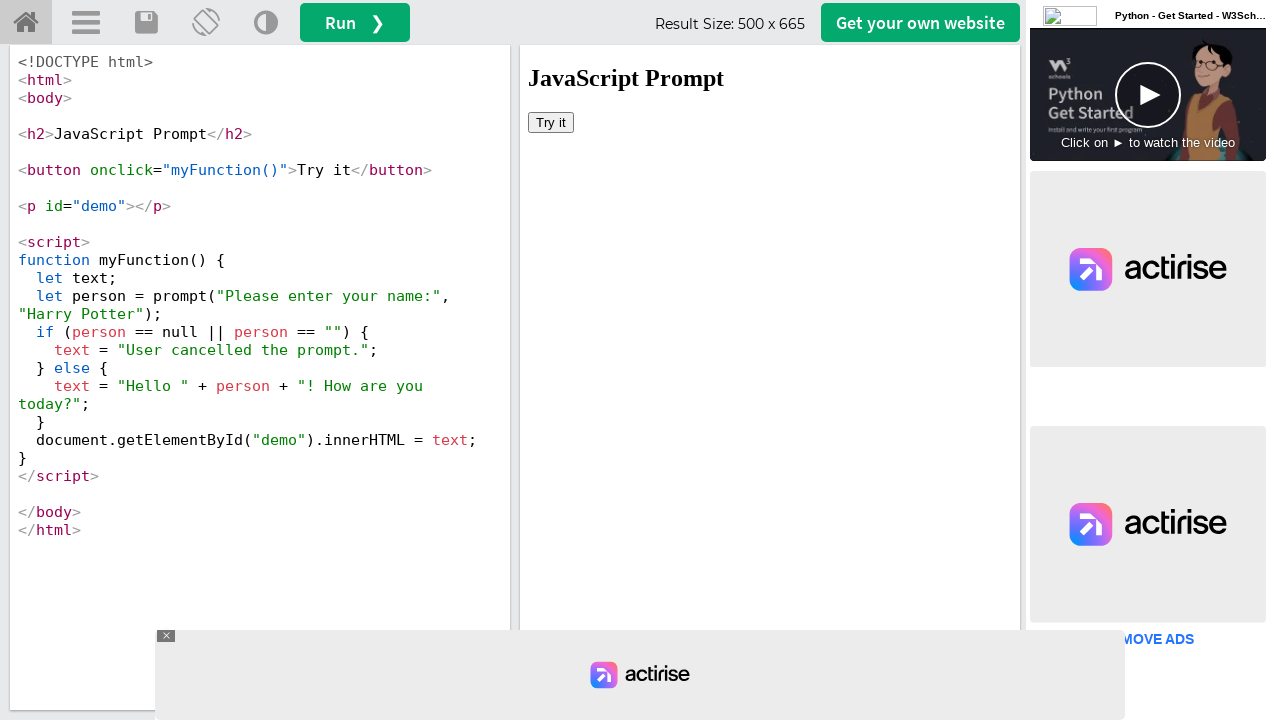

Set up dialog handler to accept prompt with text 'ASD'
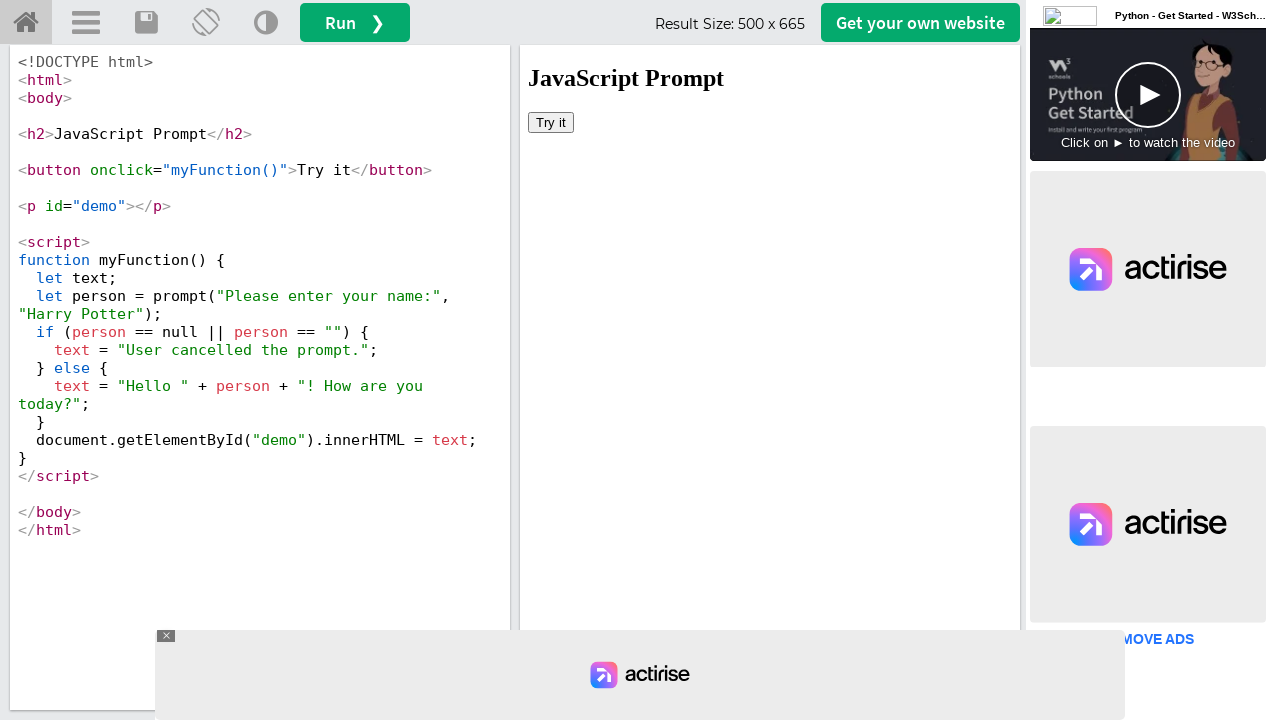

Clicked the try it button within the iframe at (551, 122) on #iframeResult >> internal:control=enter-frame >> body > button
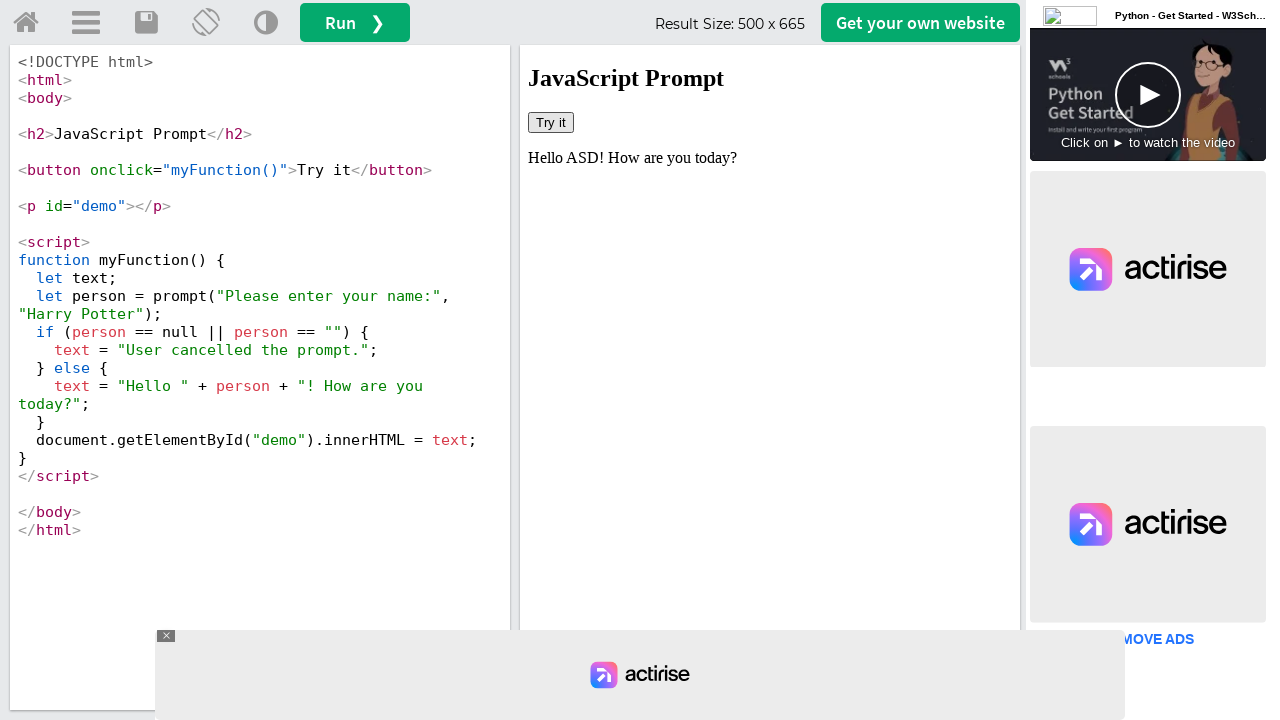

Waited for result message element to be available
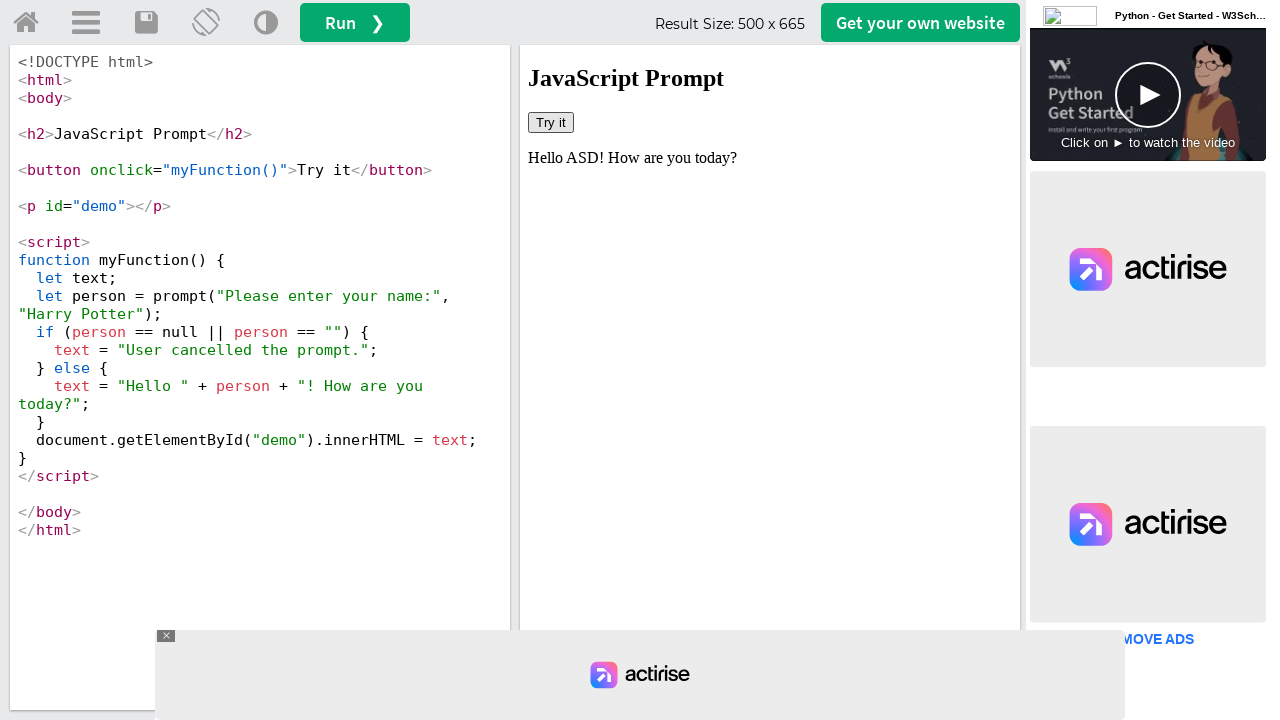

Waited 500ms for result message to display
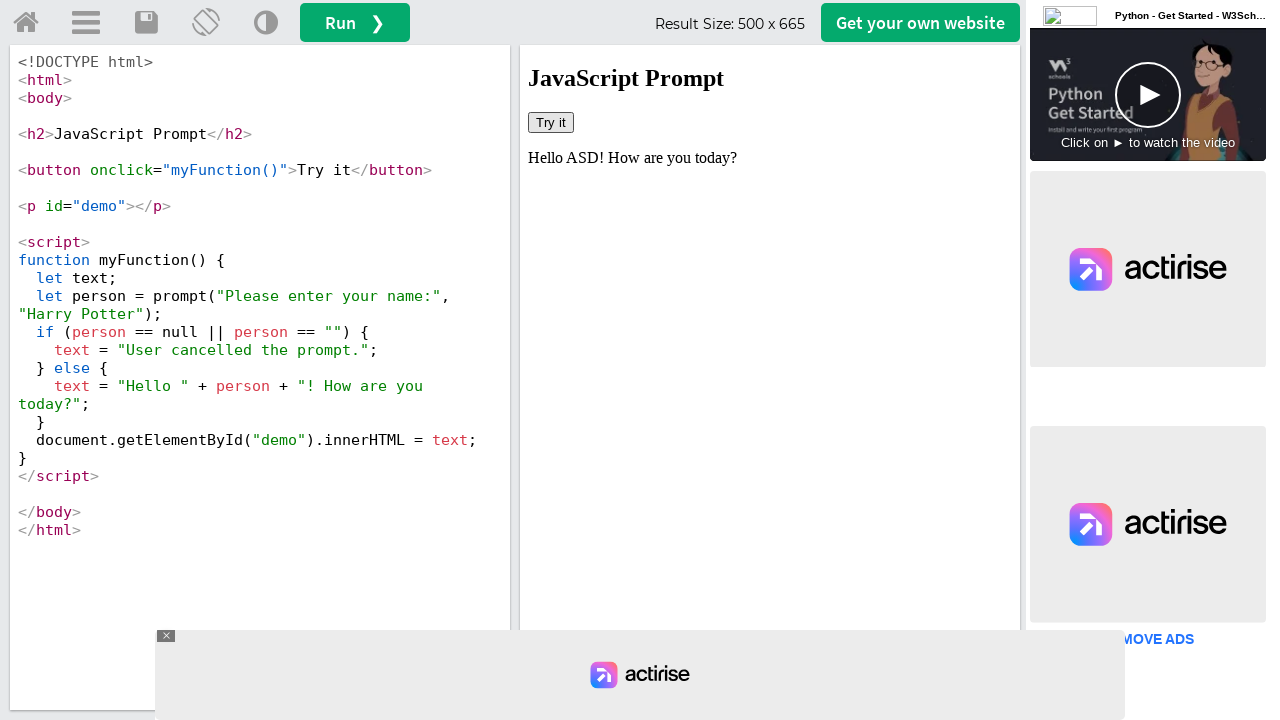

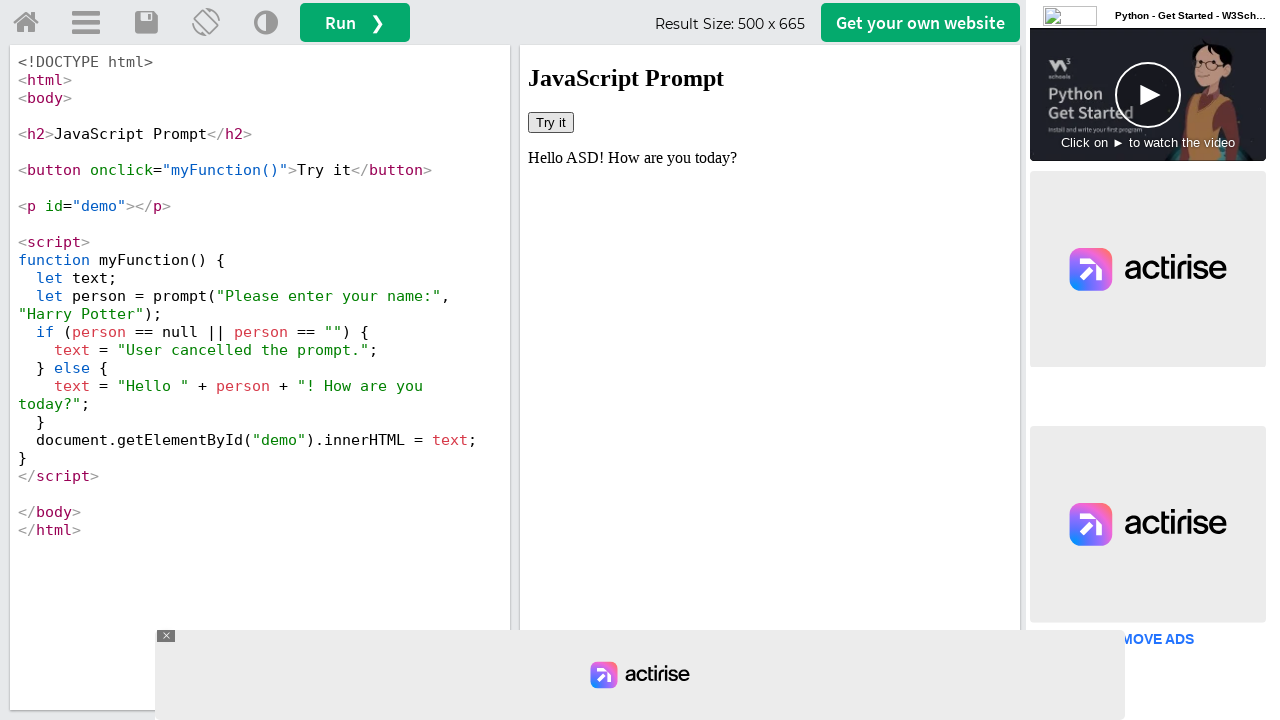